Tests radio button functionality by iterating through all radio buttons in a group, clicking each one, and verifying their checked status

Starting URL: http://echoecho.com/htmlforms10.htm

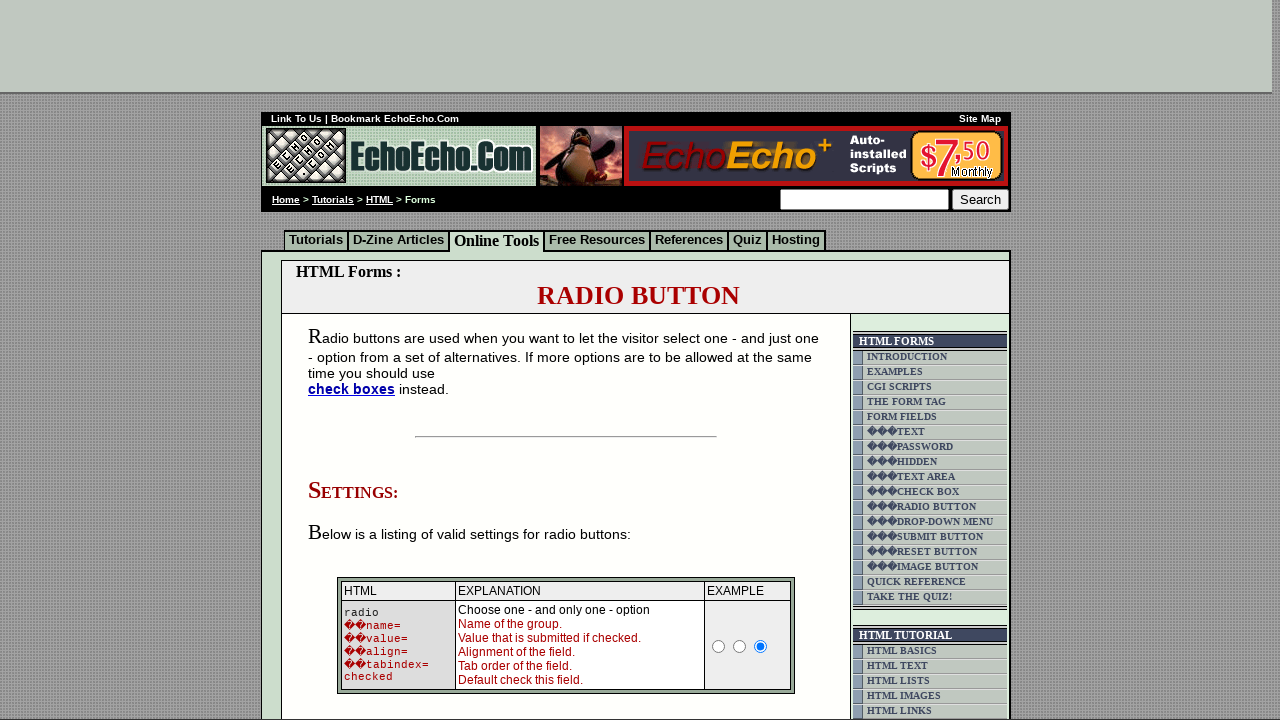

Waited for radio button group 'group1' to be present
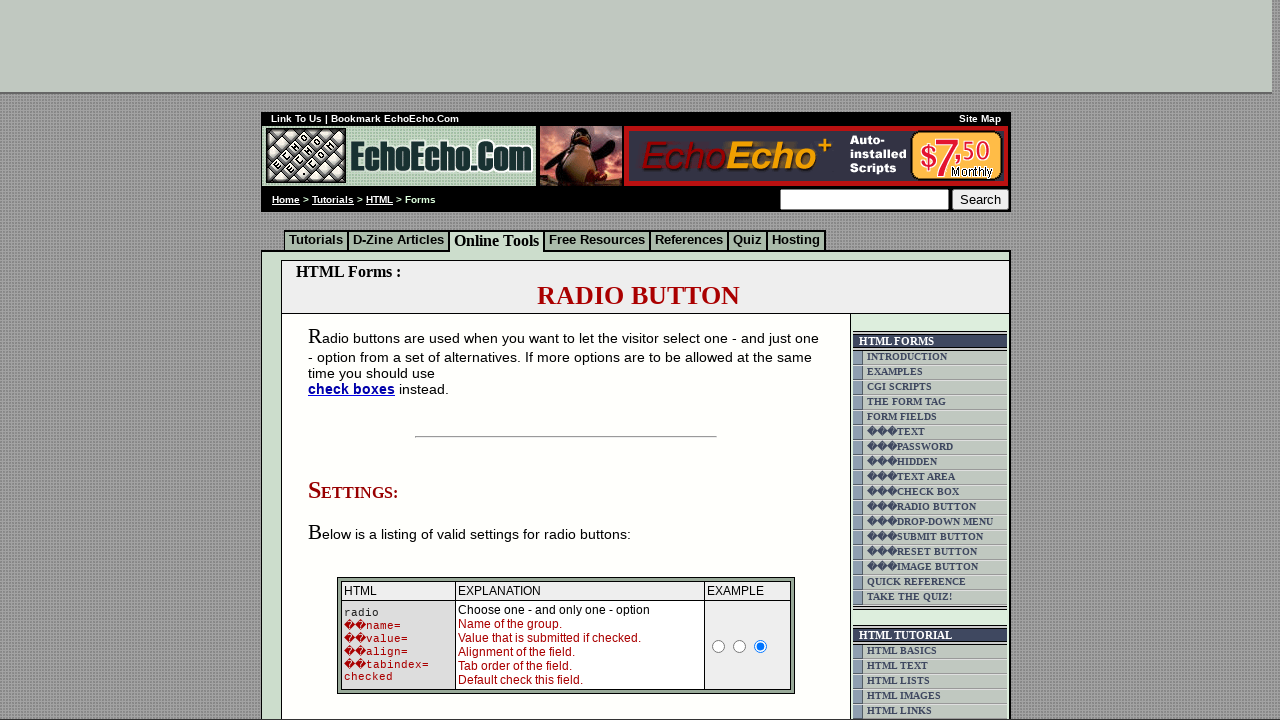

Located all radio buttons in group 'group1'
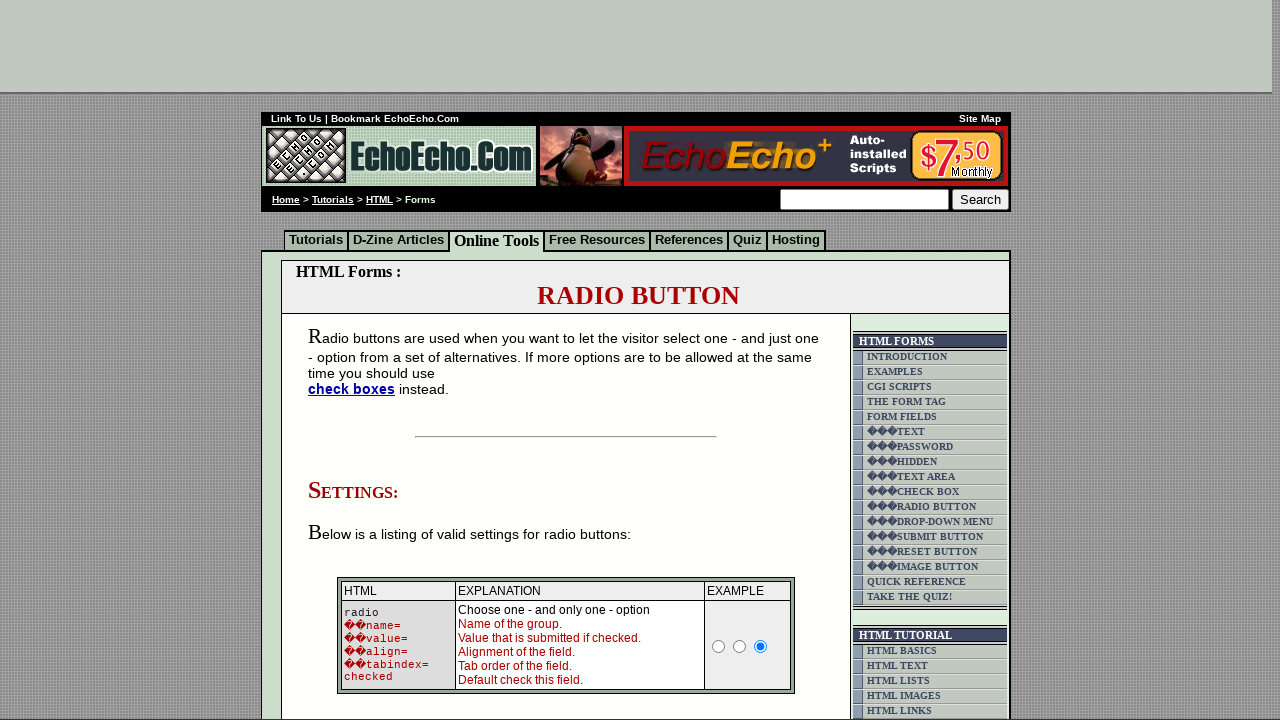

Counted 3 radio buttons in the group
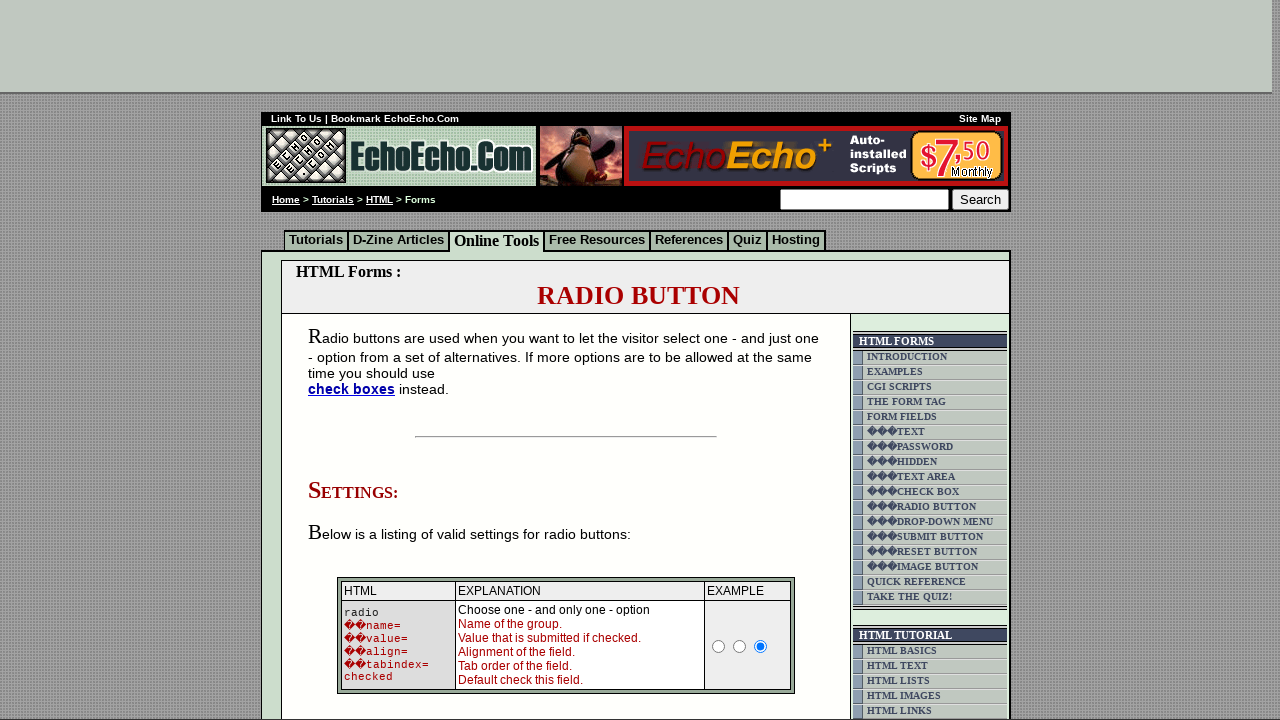

Clicked radio button 1 of 3 at (356, 360) on input[name='group1'] >> nth=0
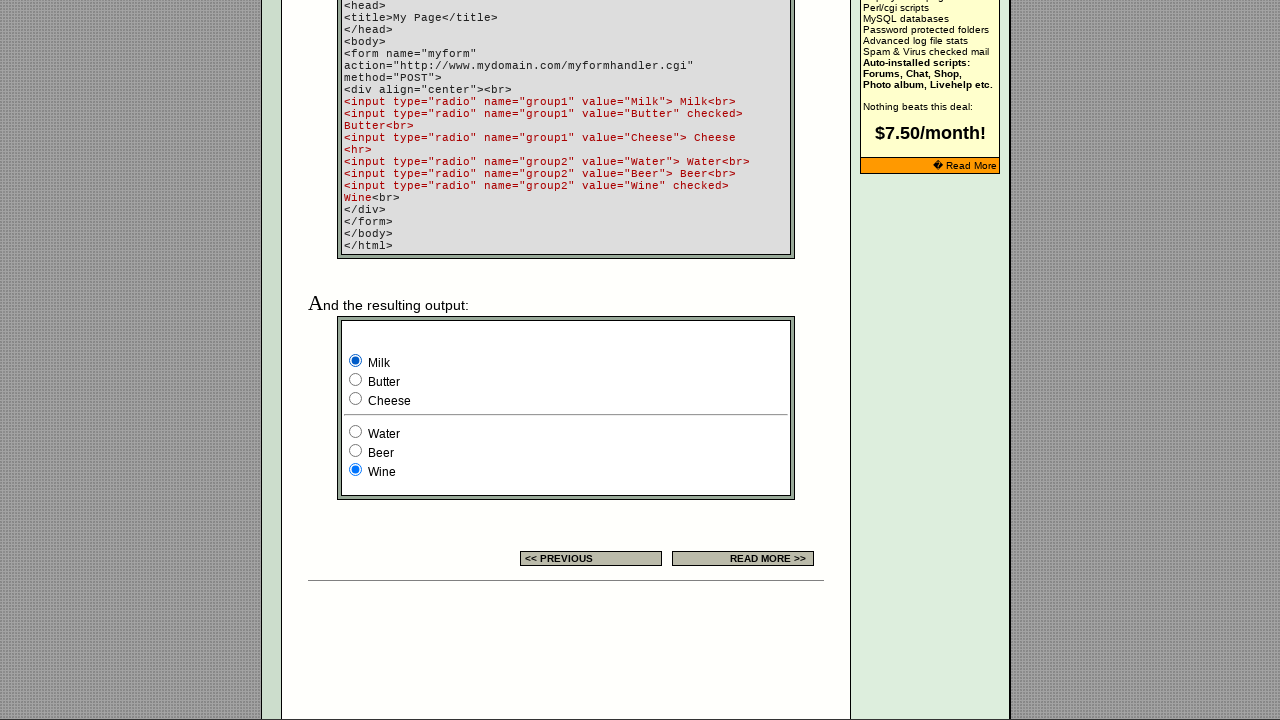

Waited 200ms for radio button 1 state change
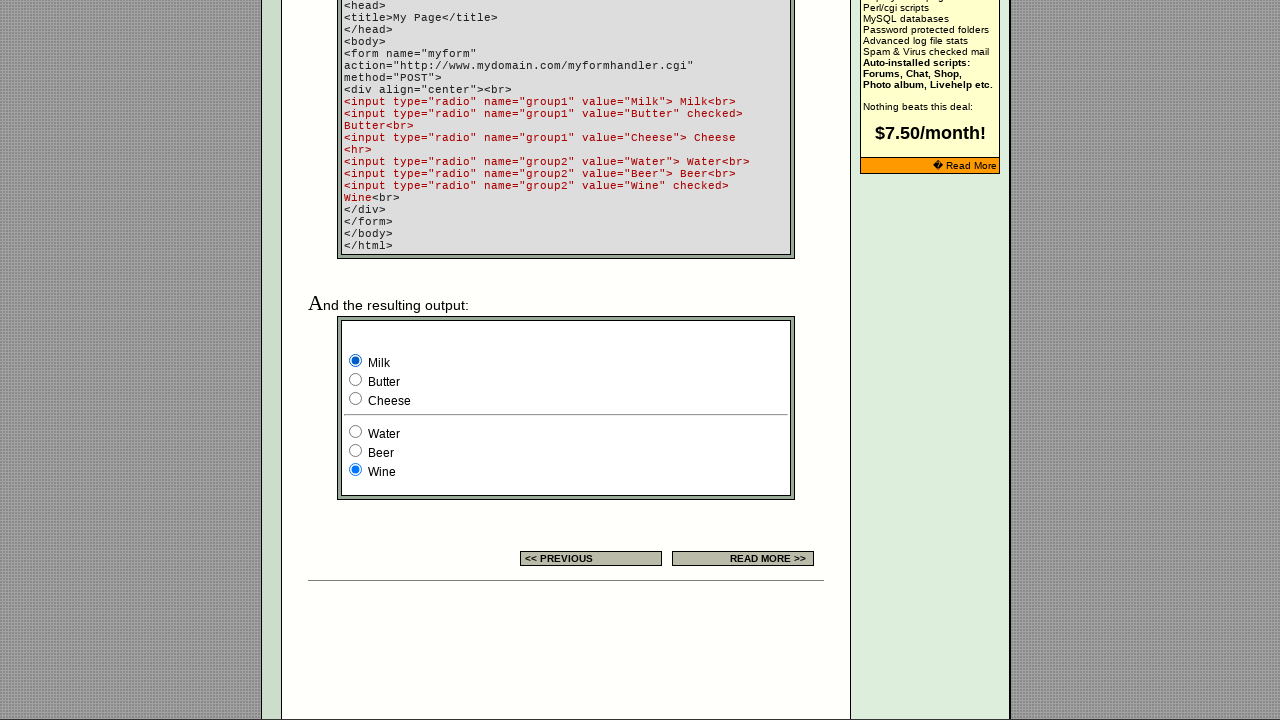

Clicked radio button 2 of 3 at (356, 380) on input[name='group1'] >> nth=1
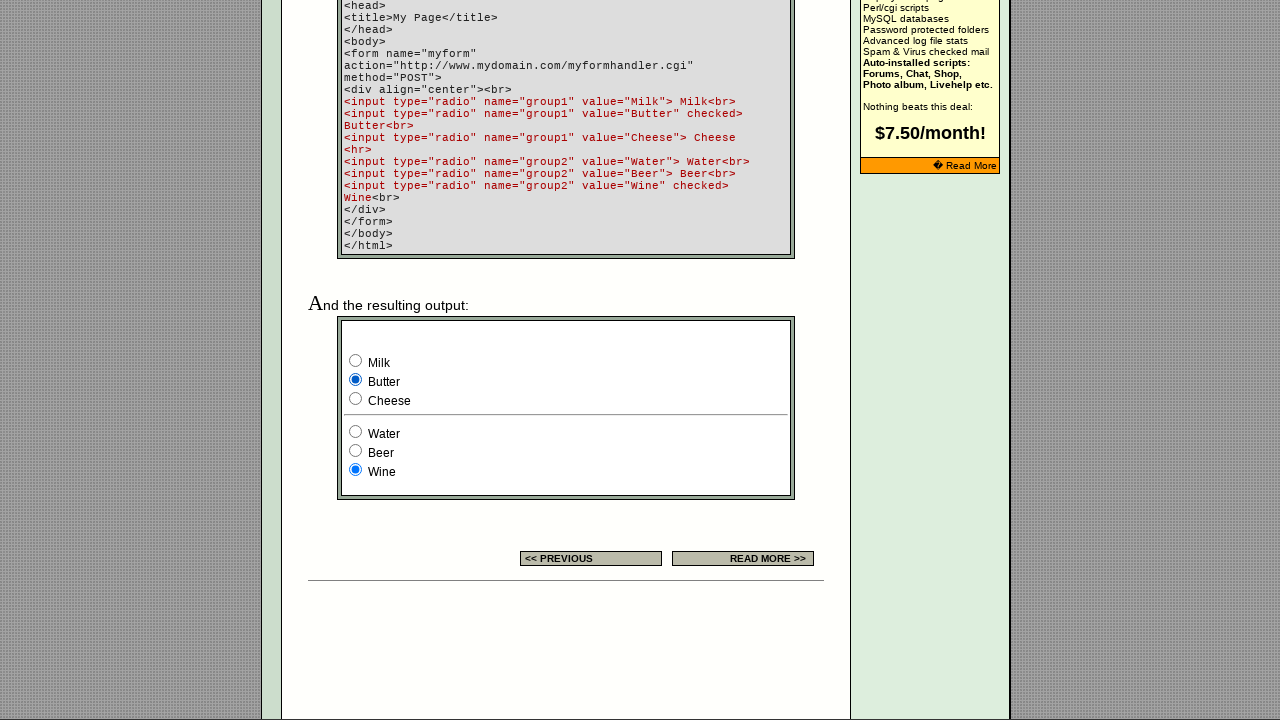

Waited 200ms for radio button 2 state change
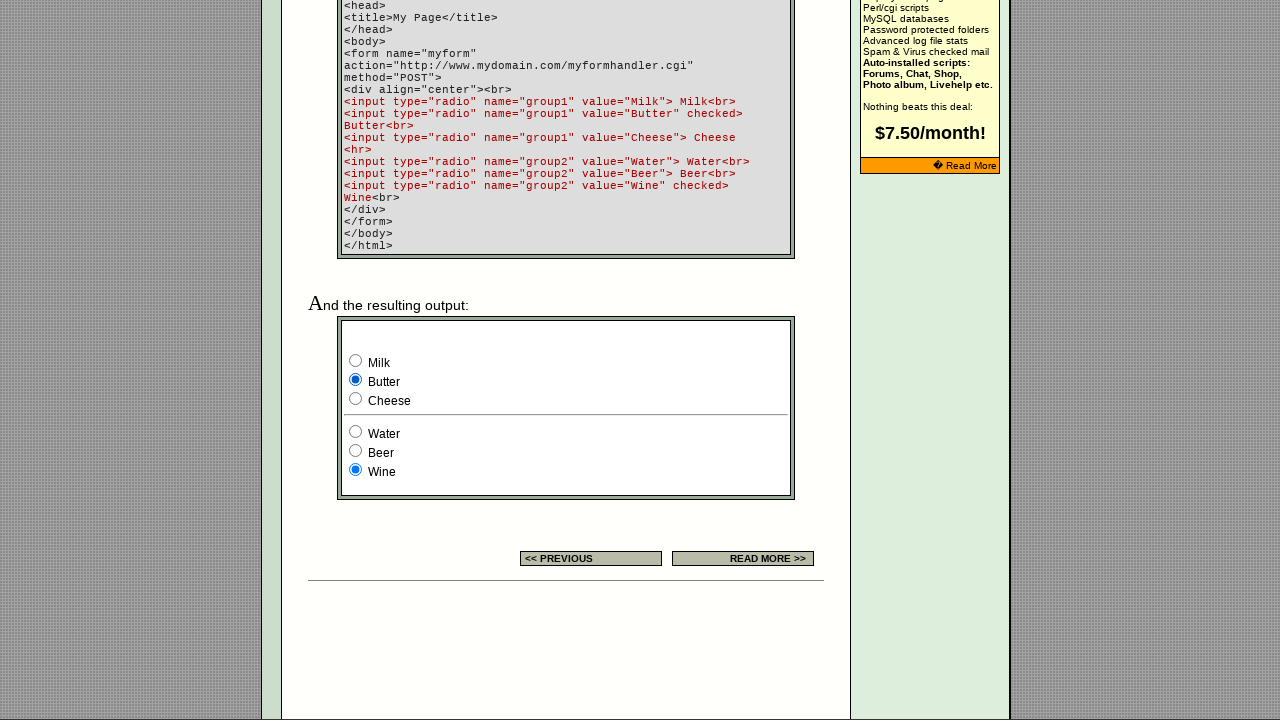

Clicked radio button 3 of 3 at (356, 398) on input[name='group1'] >> nth=2
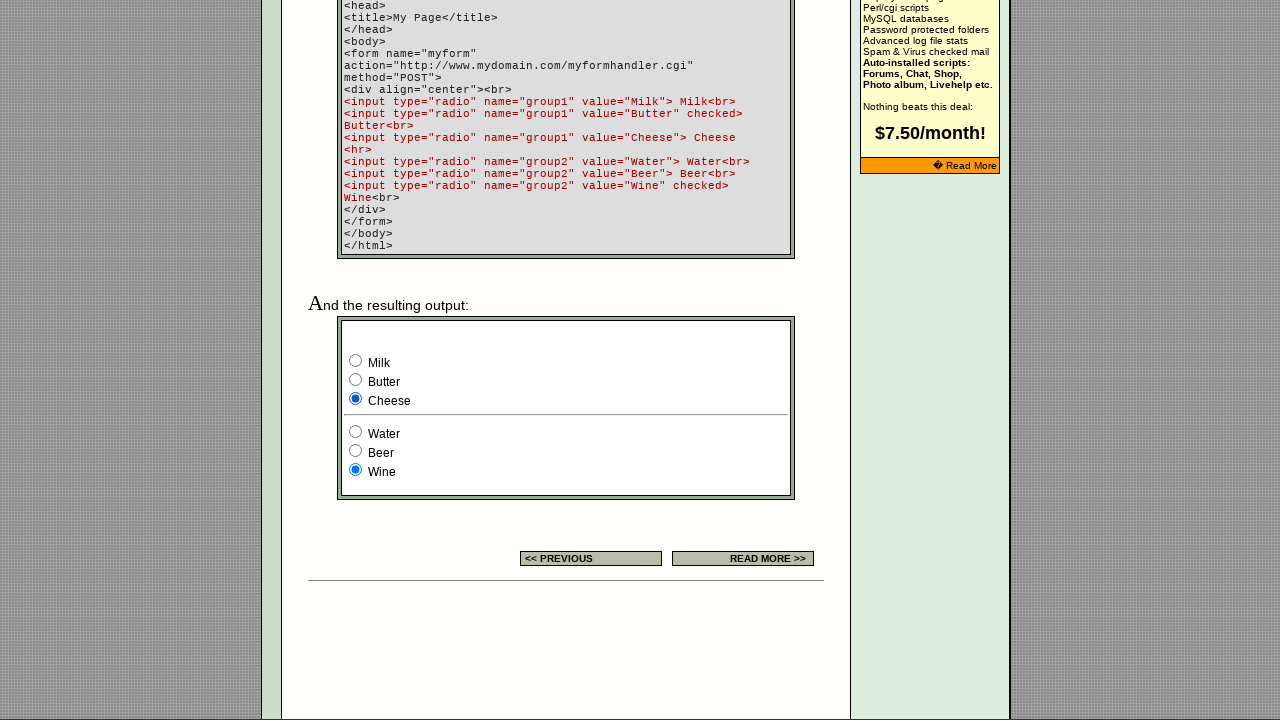

Waited 200ms for radio button 3 state change
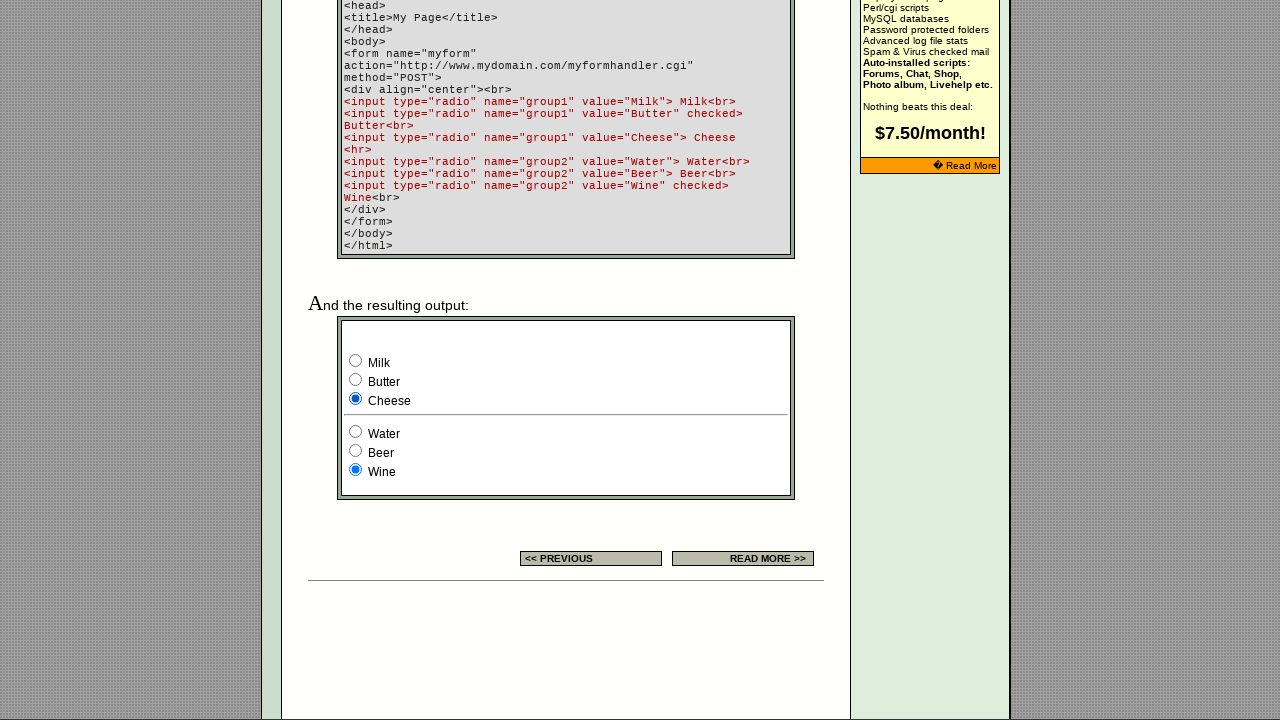

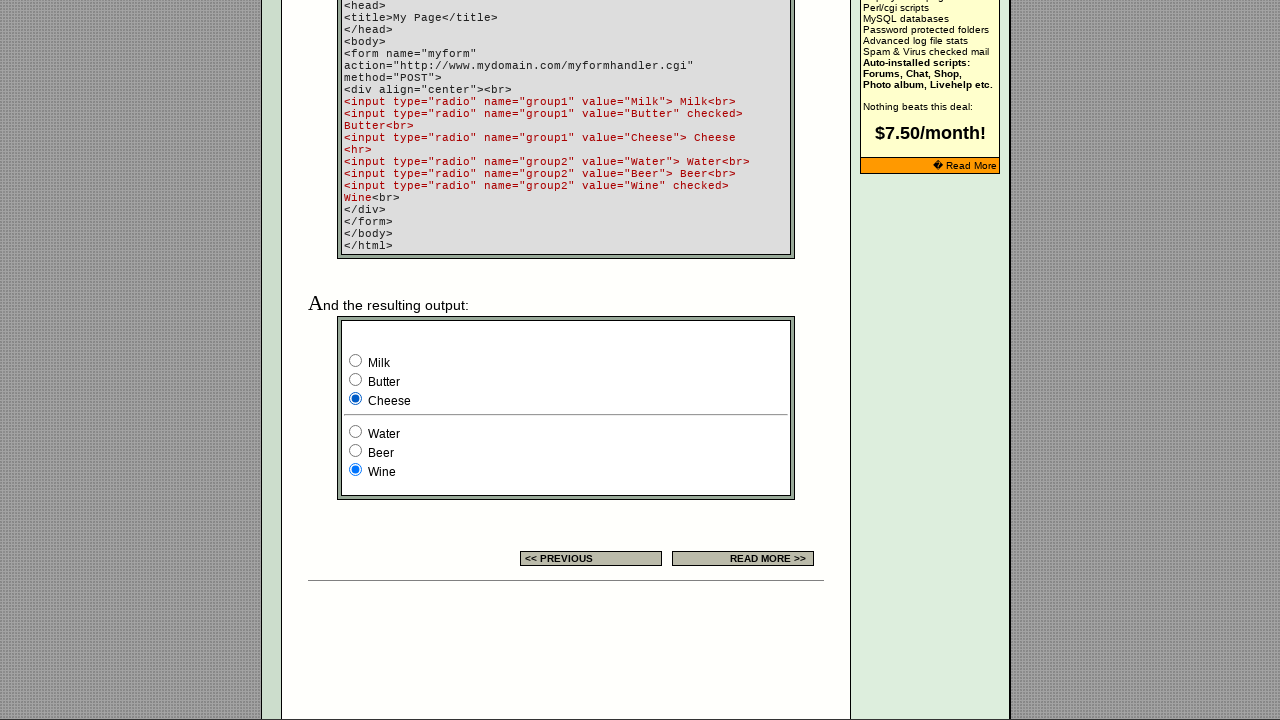